Tests window handling functionality by opening a new window, verifying its title, and switching back to the original window

Starting URL: https://the-internet.herokuapp.com/windows

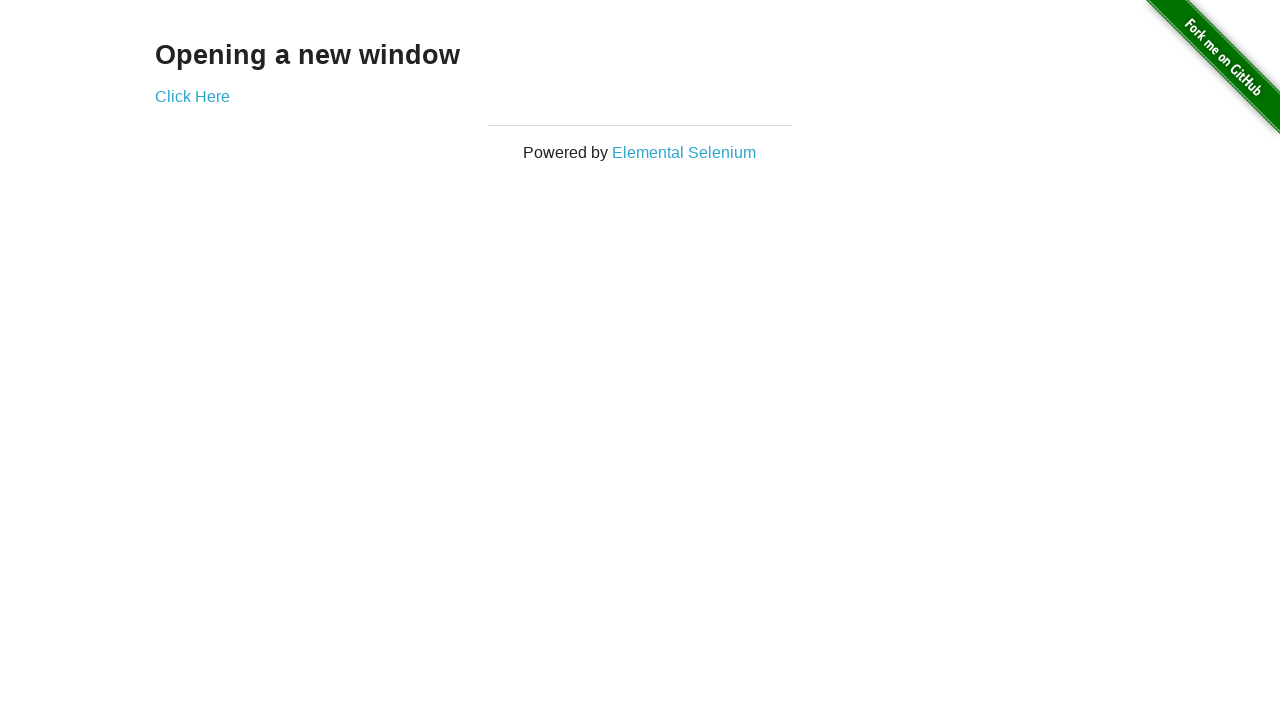

Waited for 'Opening a new window' text to be present
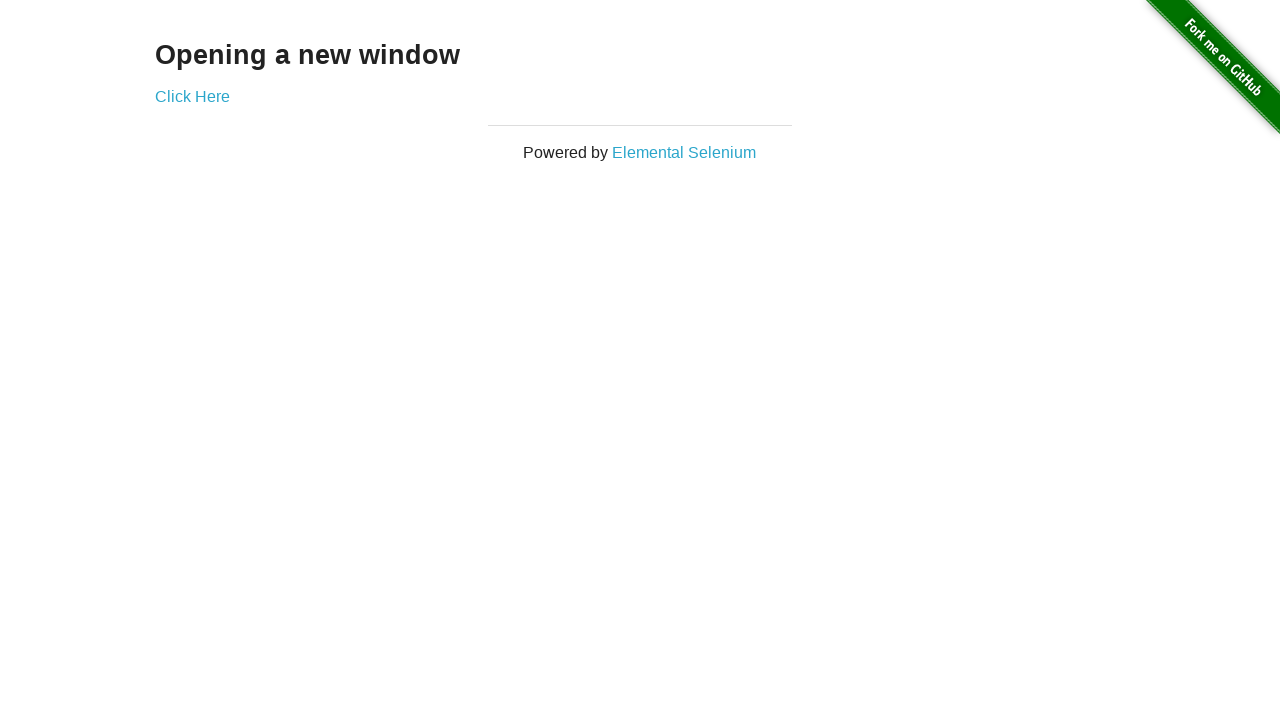

Verified original page title contains 'The Internet'
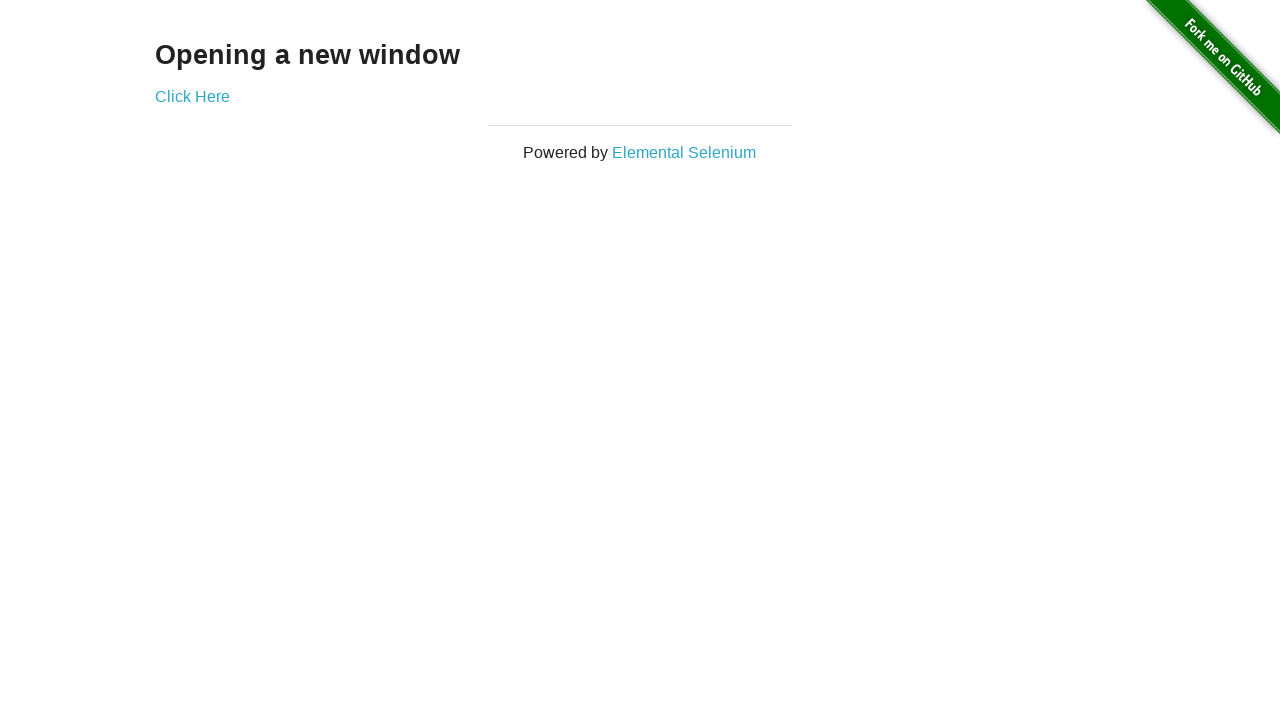

Clicked 'Click Here' link to open new window at (192, 96) on text='Click Here'
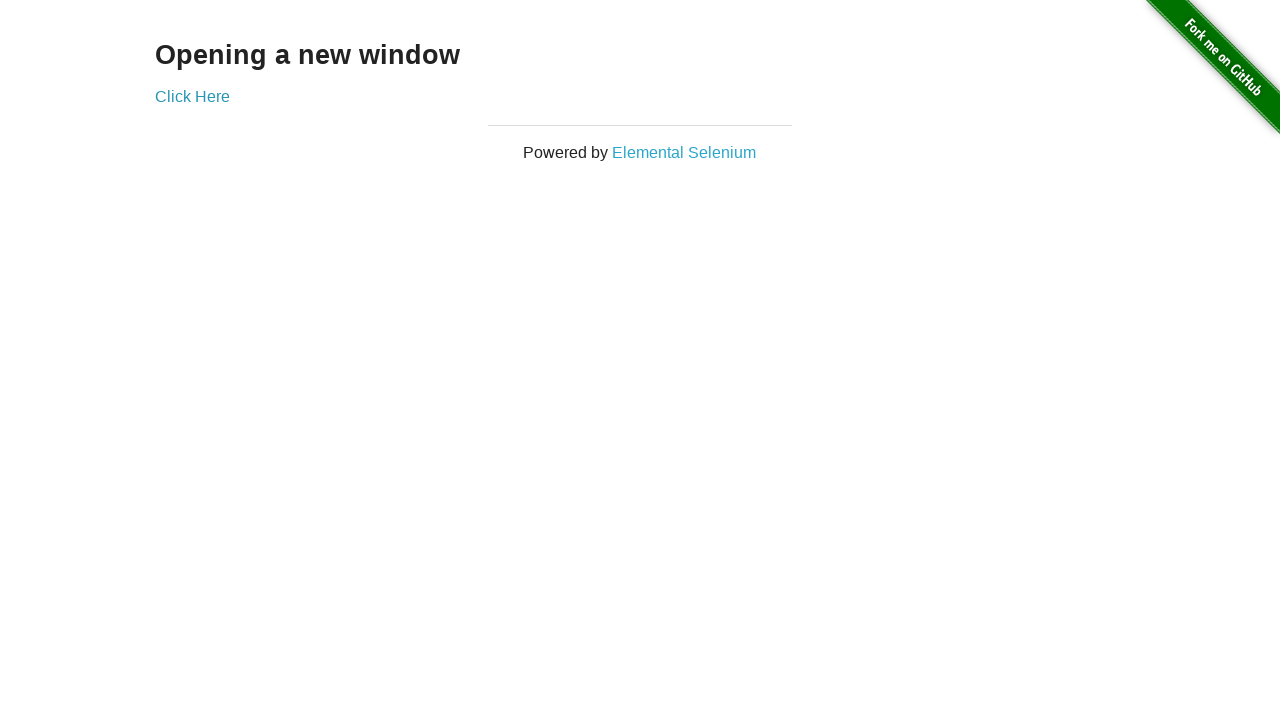

Captured new window popup
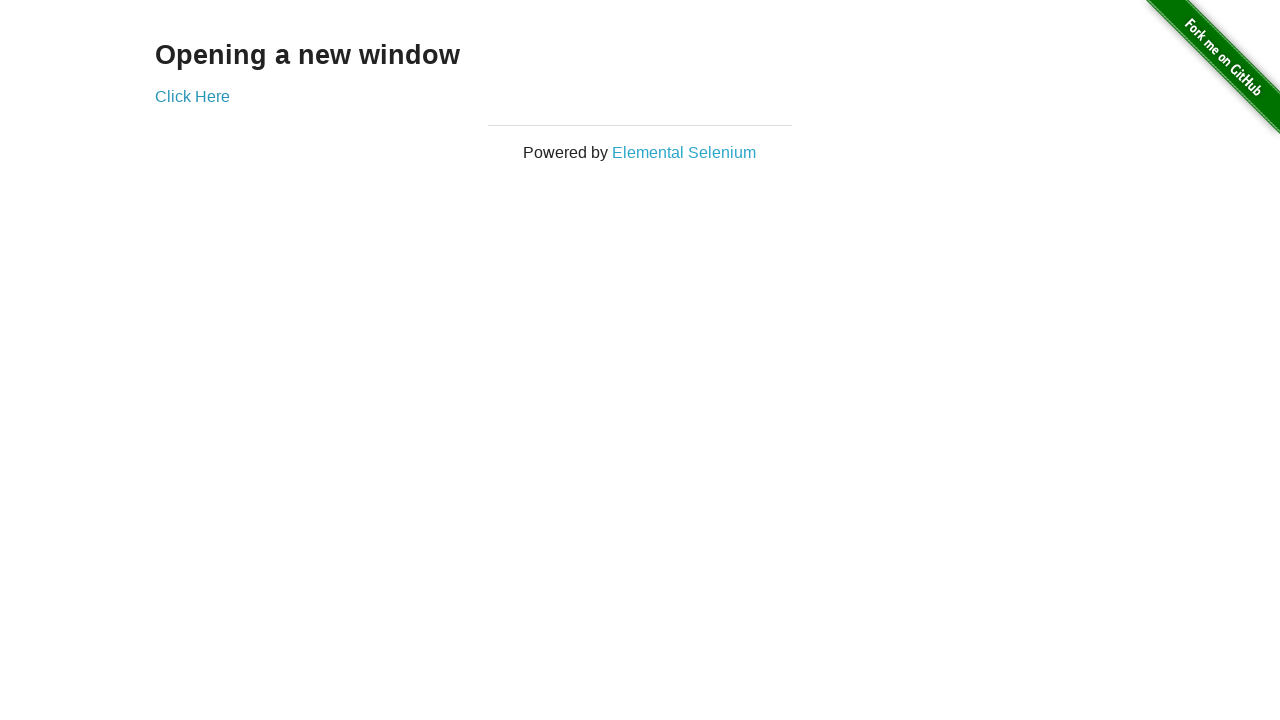

New window page loaded completely
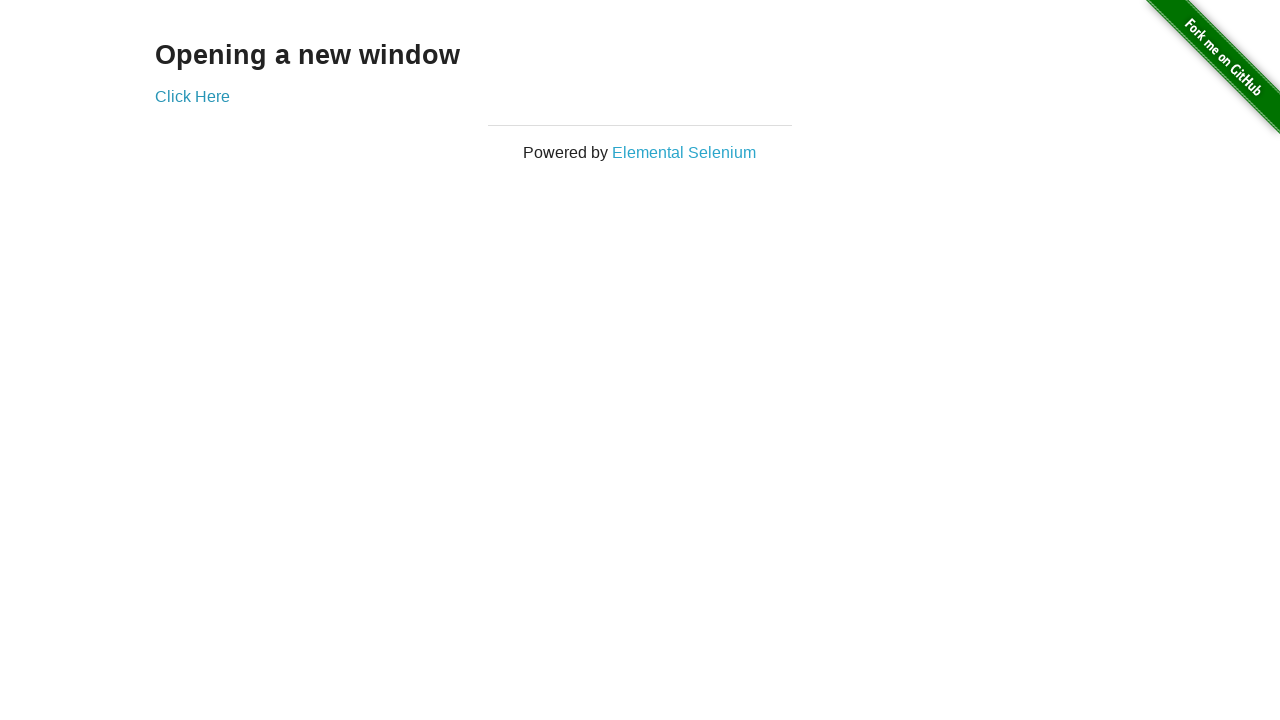

Verified new window title contains 'New Window'
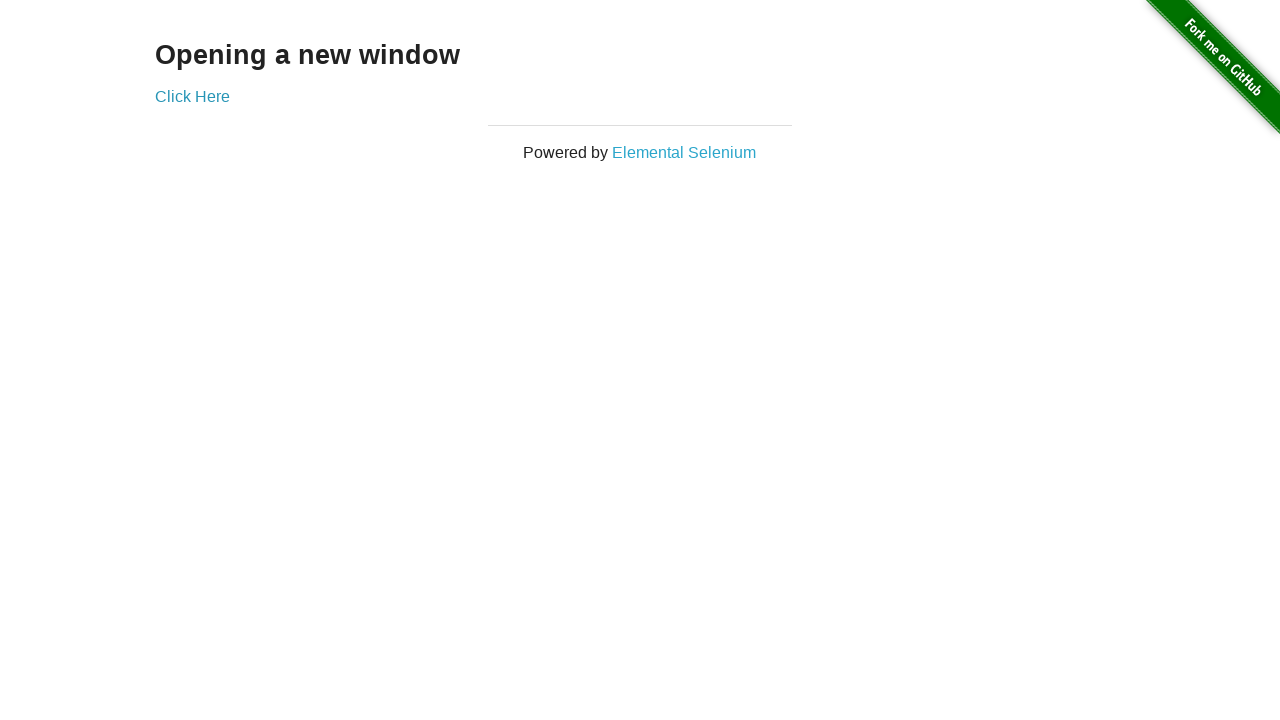

Closed new window
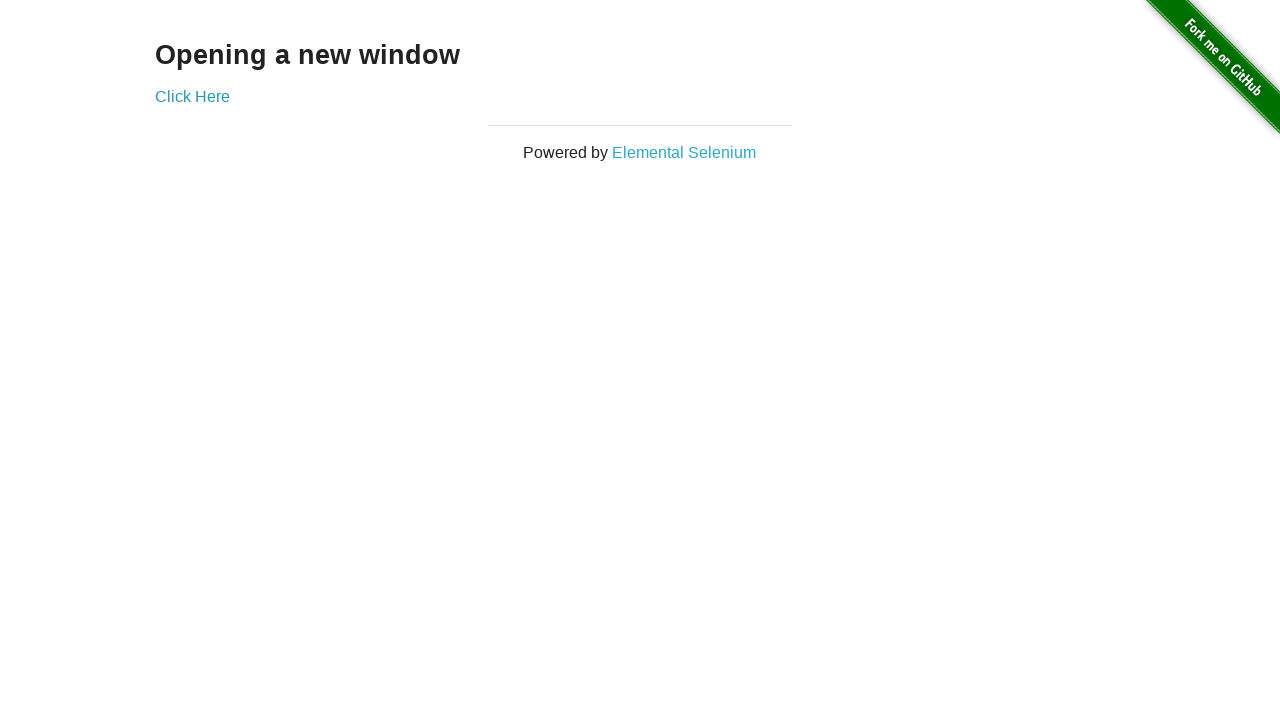

Verified original window title still contains 'The Internet' after closing new window
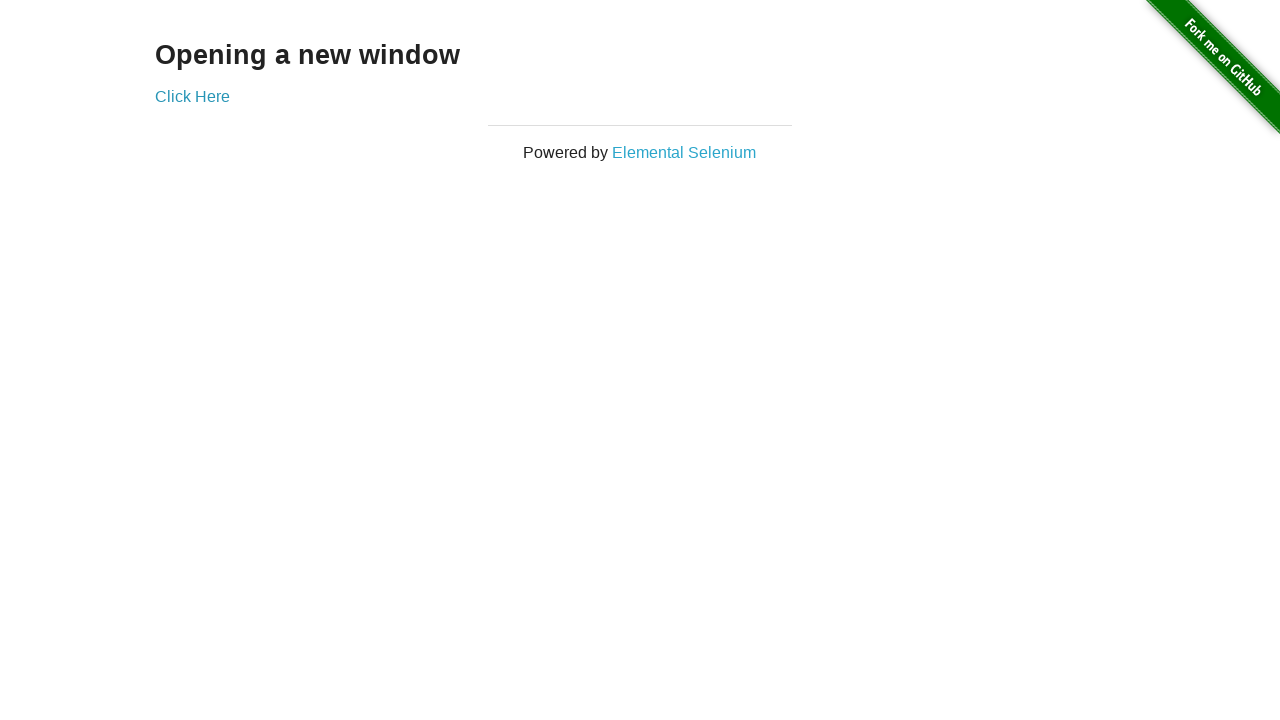

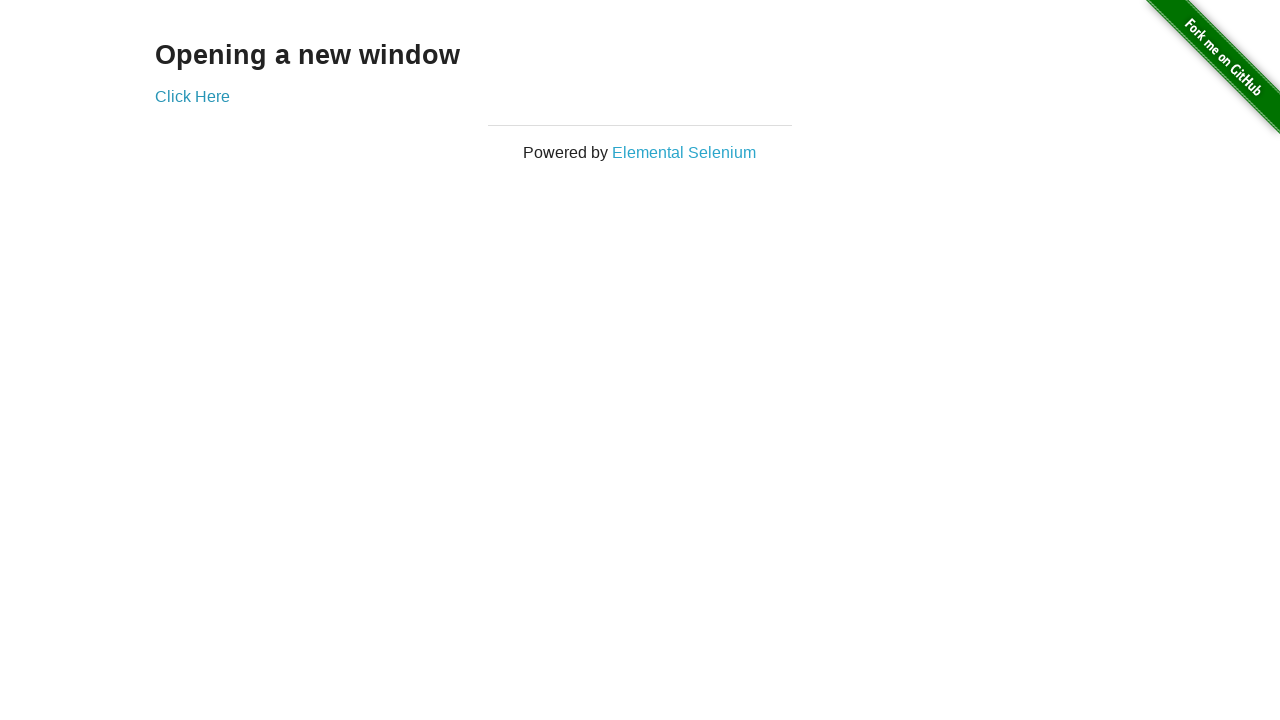